Tests injecting jQuery and jQuery Growl library into a page via JavaScript execution, then displays a growl notification message on the page for debugging purposes.

Starting URL: http://the-internet.herokuapp.com

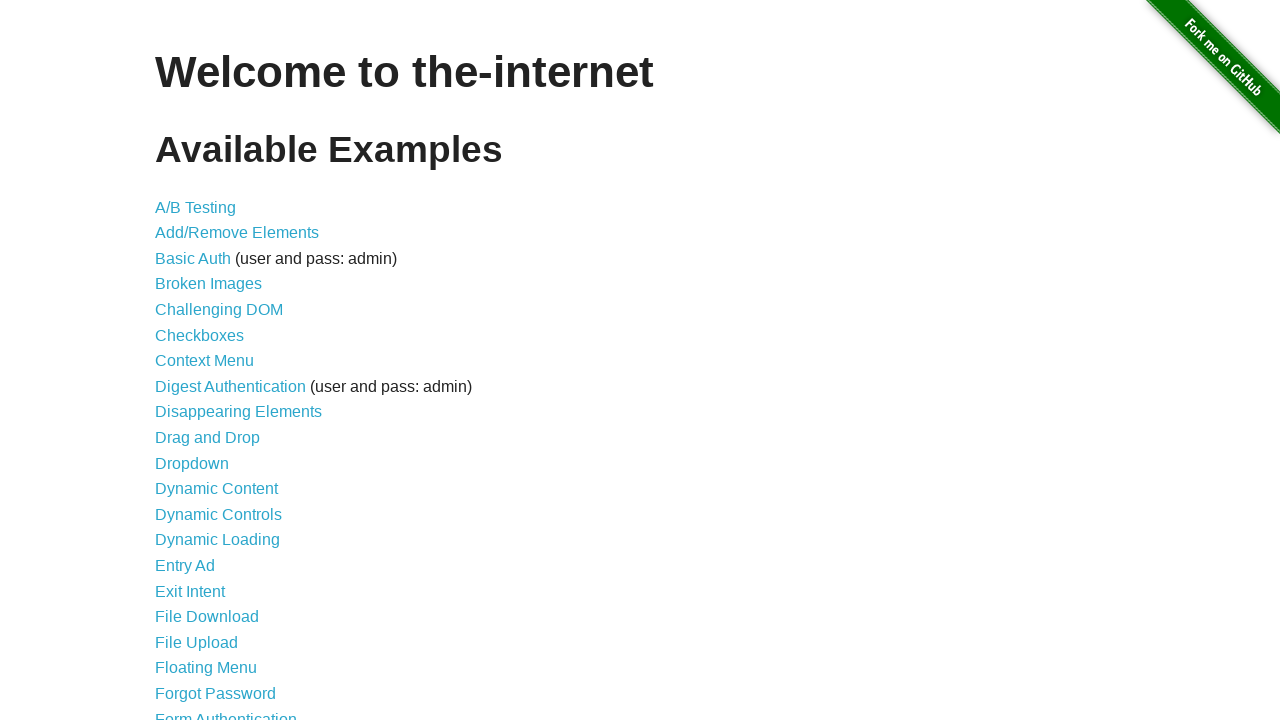

Injected jQuery library into page if not already present
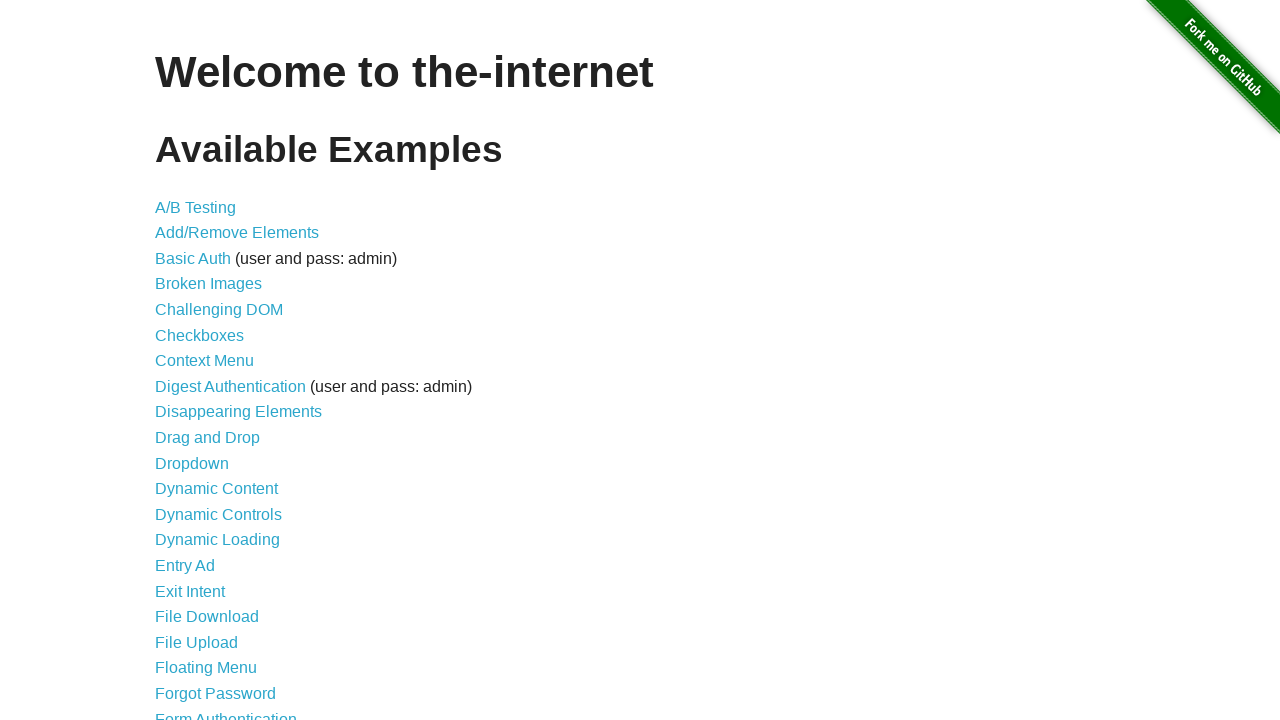

jQuery library loaded and available
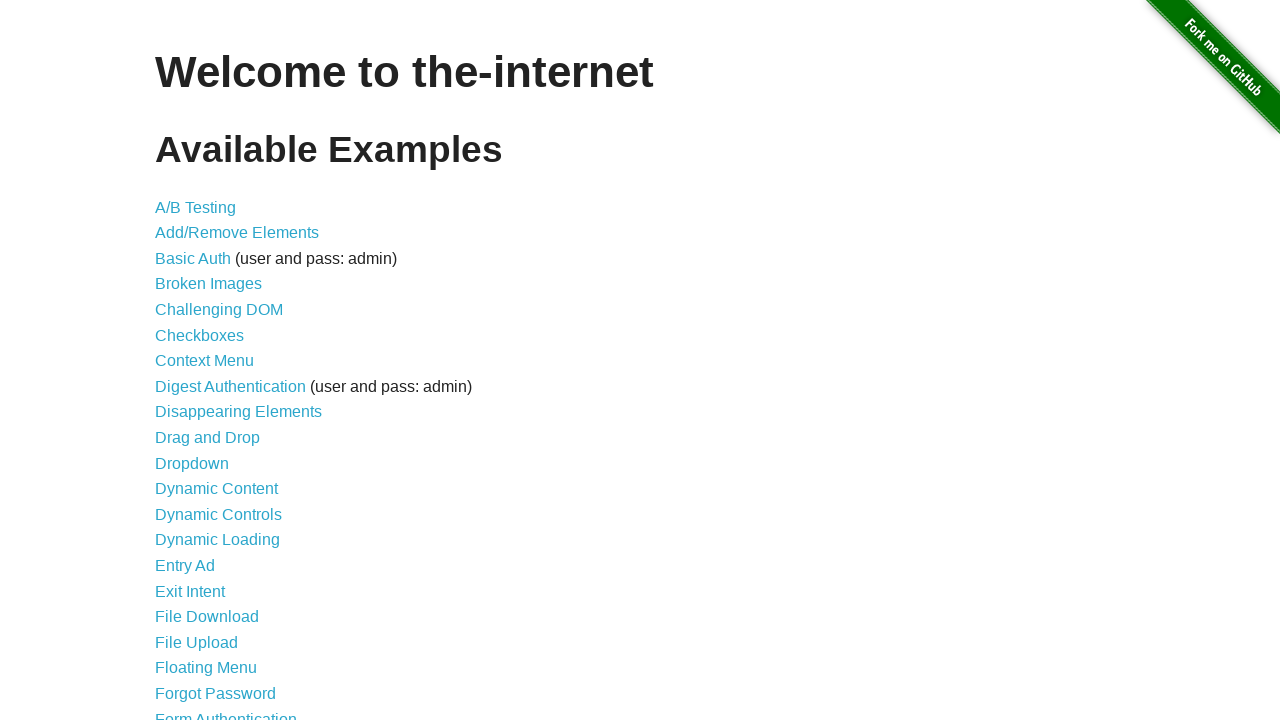

Loaded jQuery Growl script via getScript
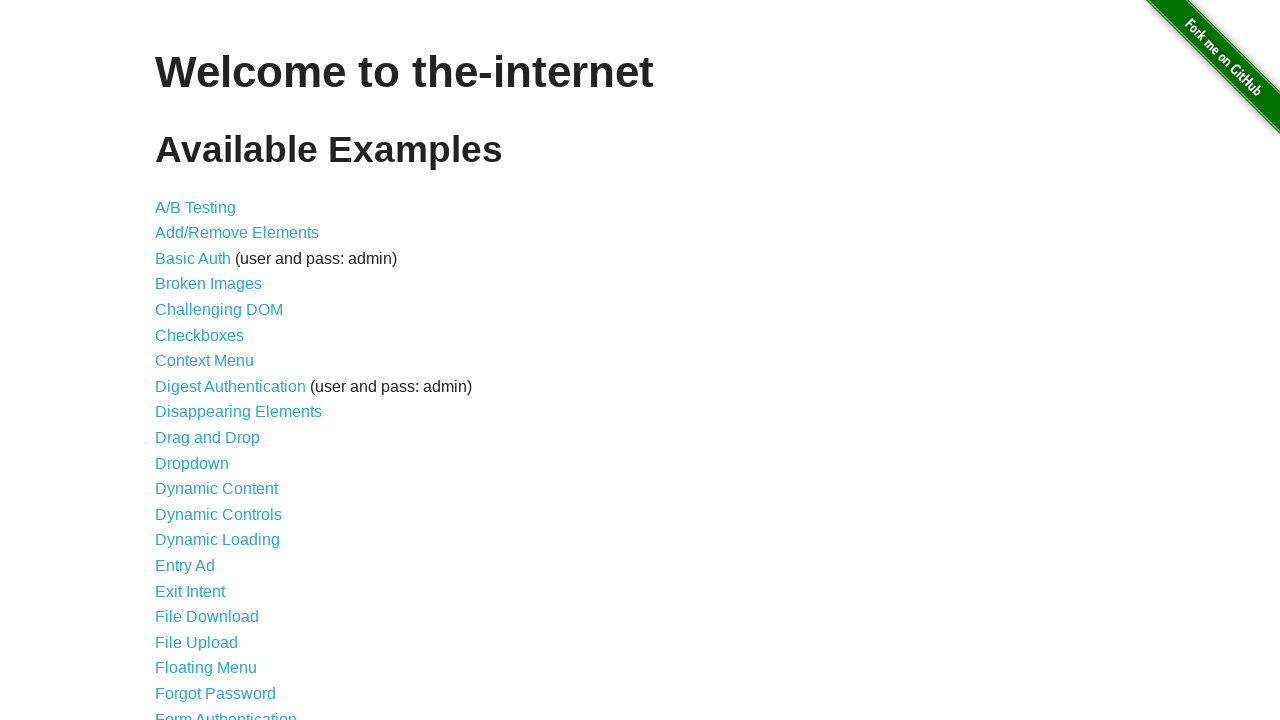

Added jQuery Growl CSS stylesheet to page head
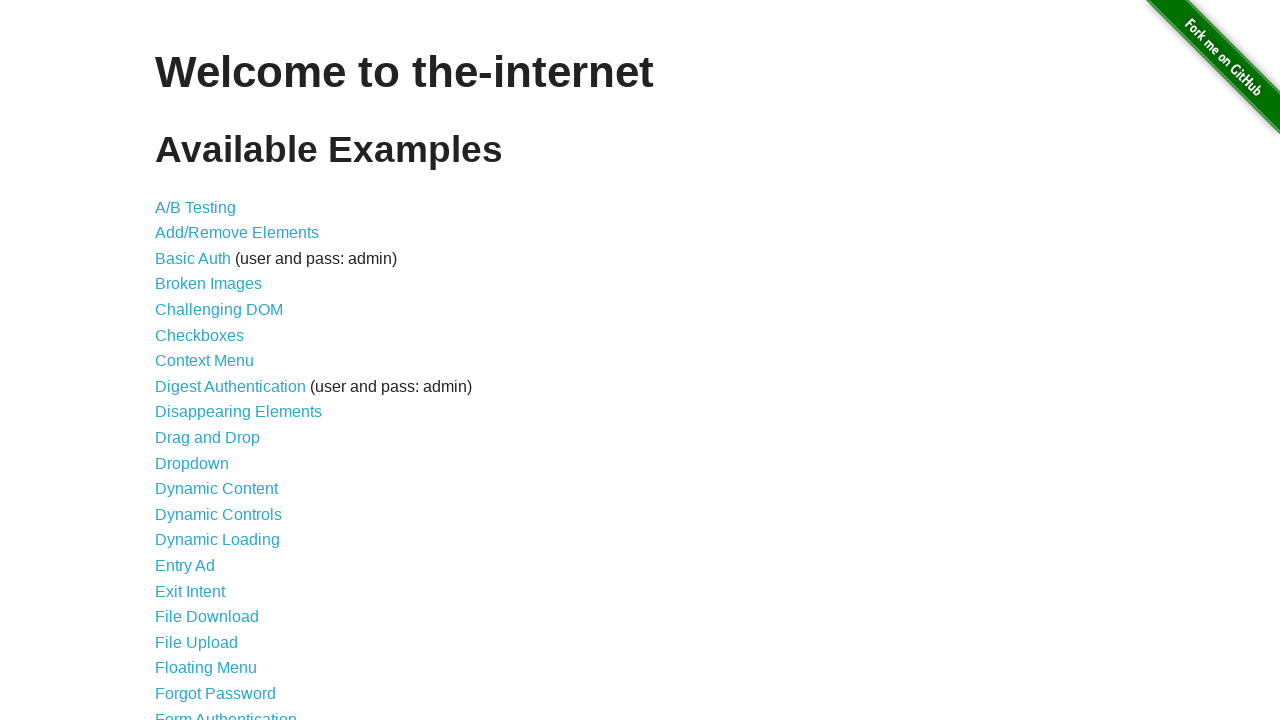

Waited for growl library to fully load
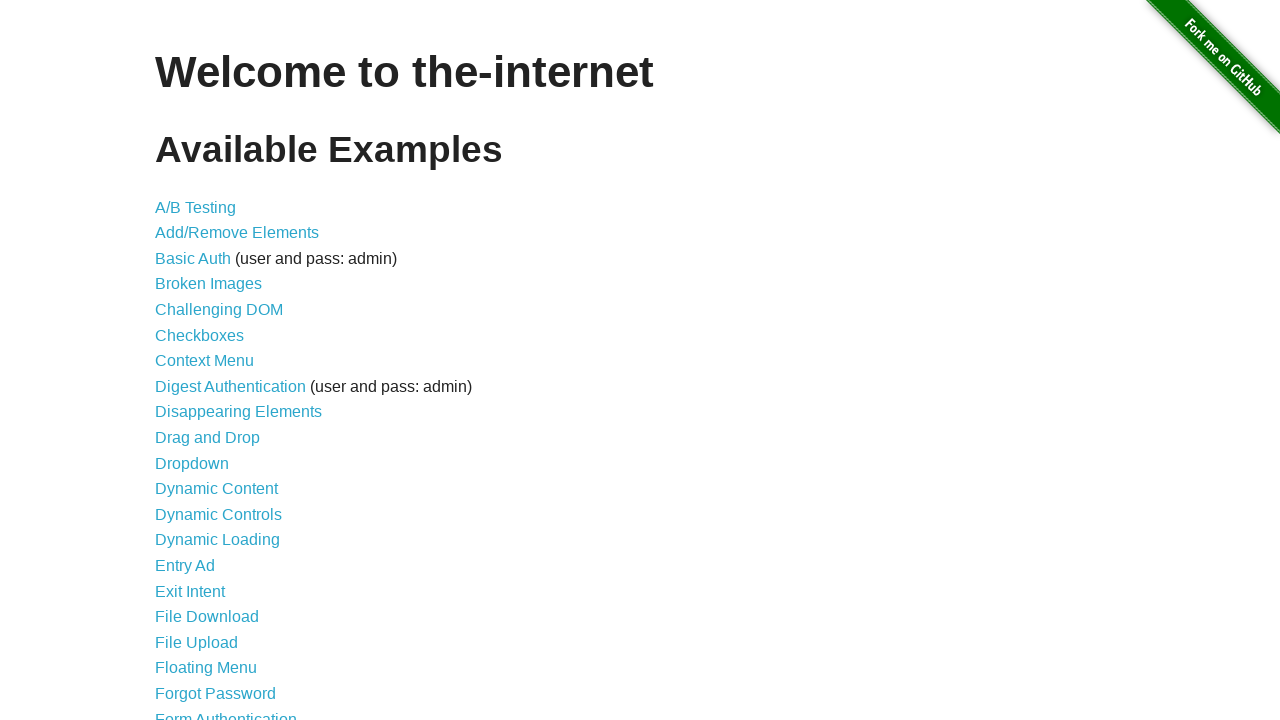

Displayed growl notification with title 'GET' and message '/'
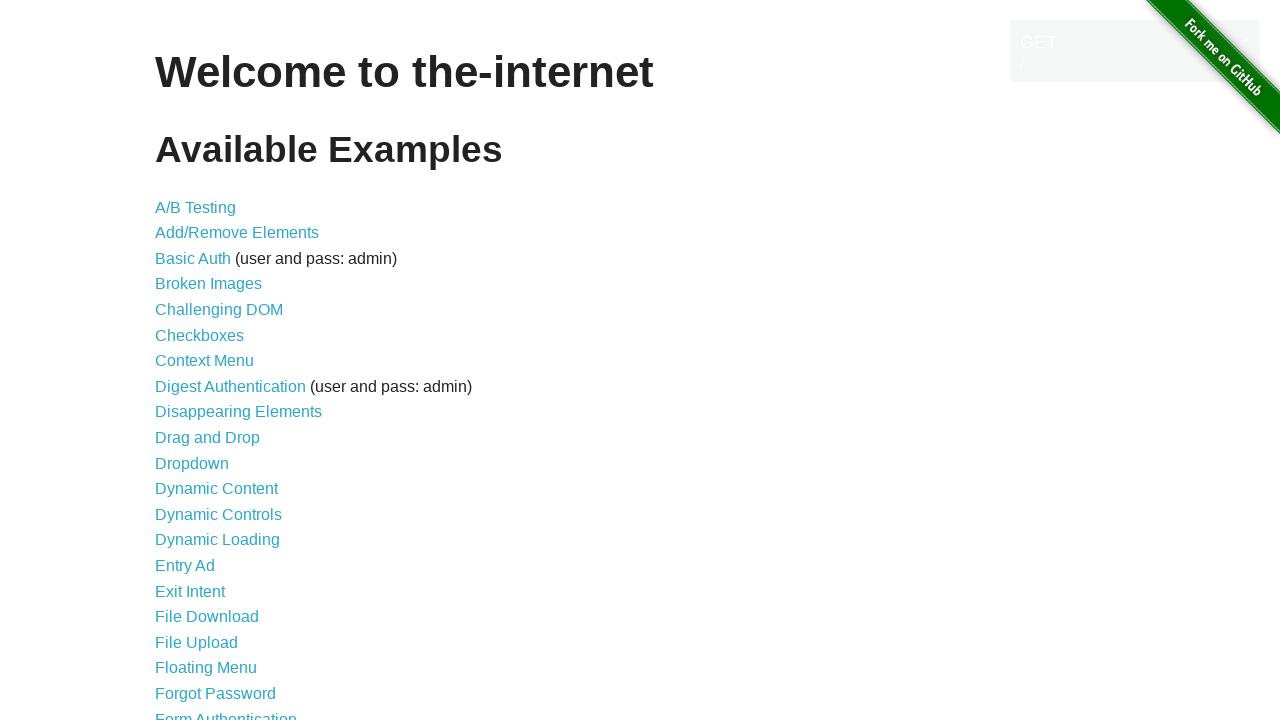

Waited for growl notification to display completely
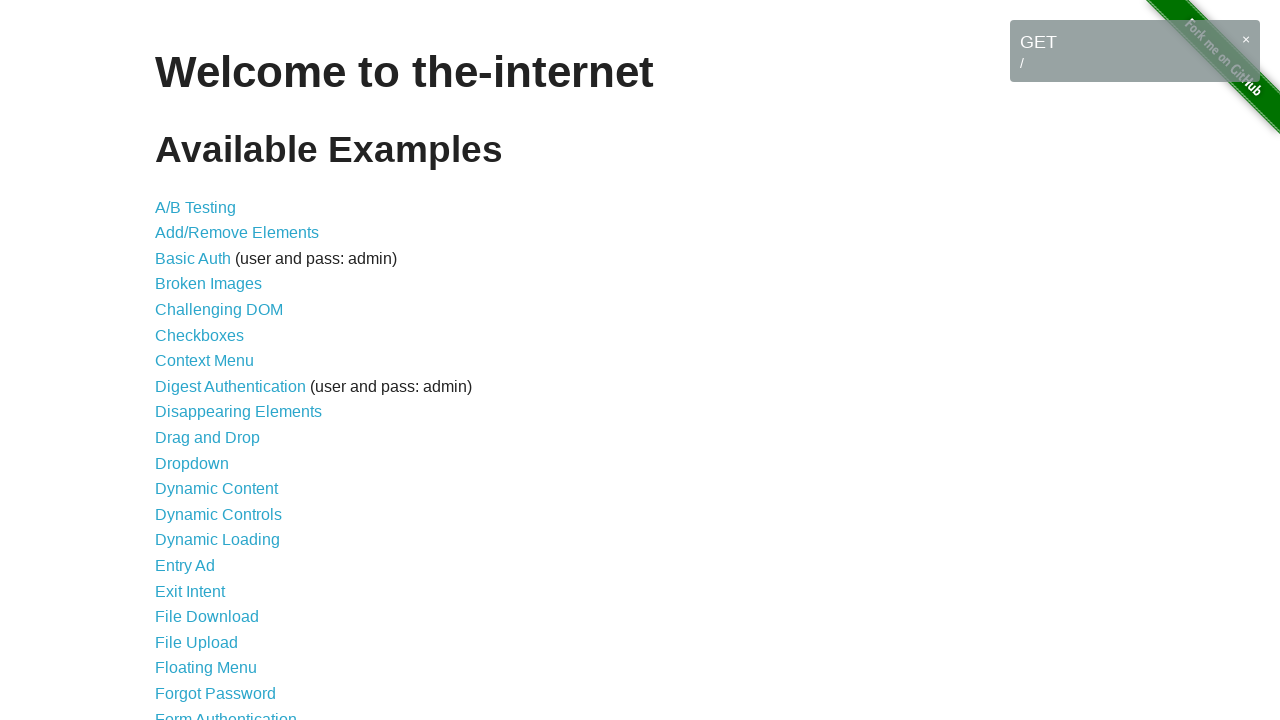

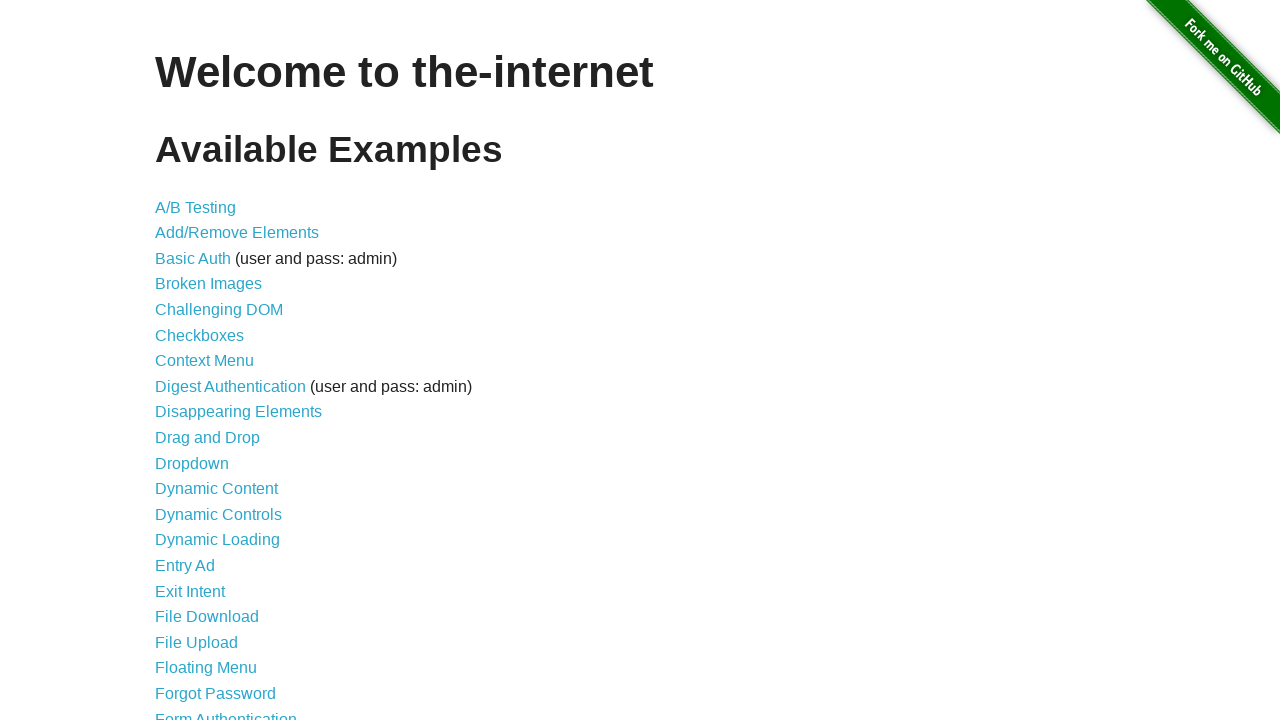